Tests selecting an option from a dropdown list by iterating through options and clicking when the text matches "Option 1", then verifies the selection was successful.

Starting URL: http://the-internet.herokuapp.com/dropdown

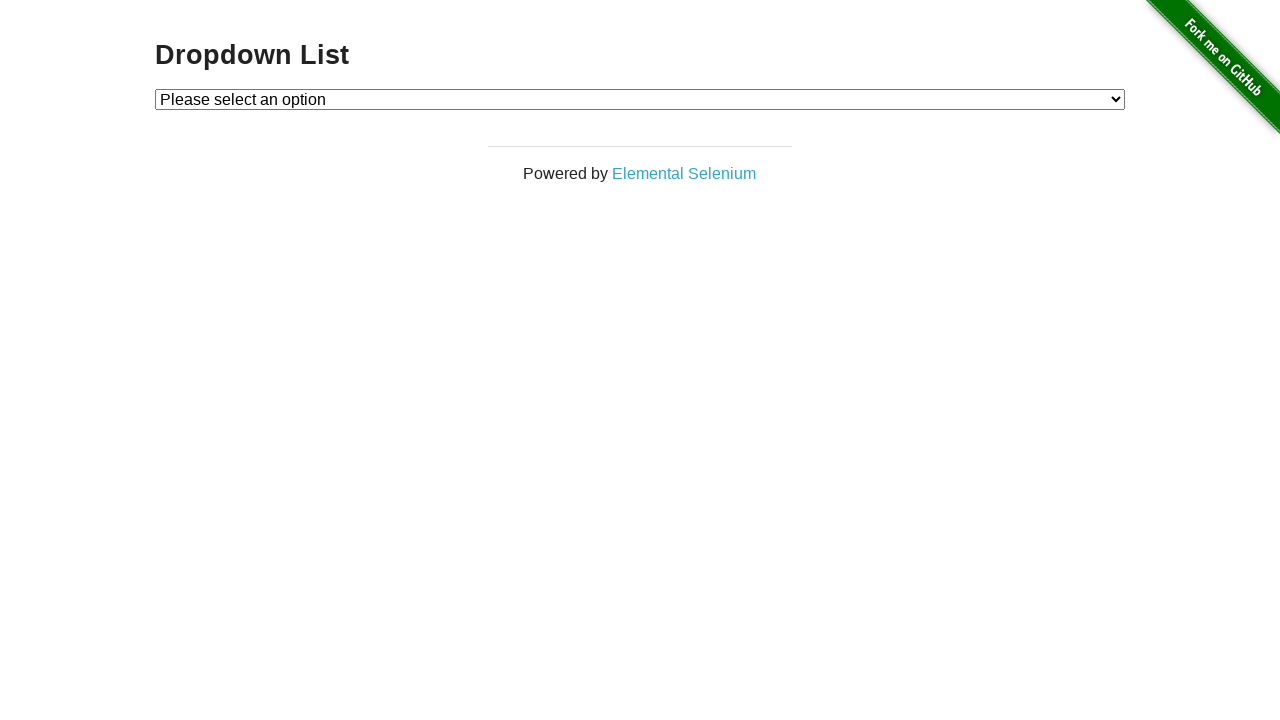

Selected 'Option 1' from the dropdown menu on #dropdown
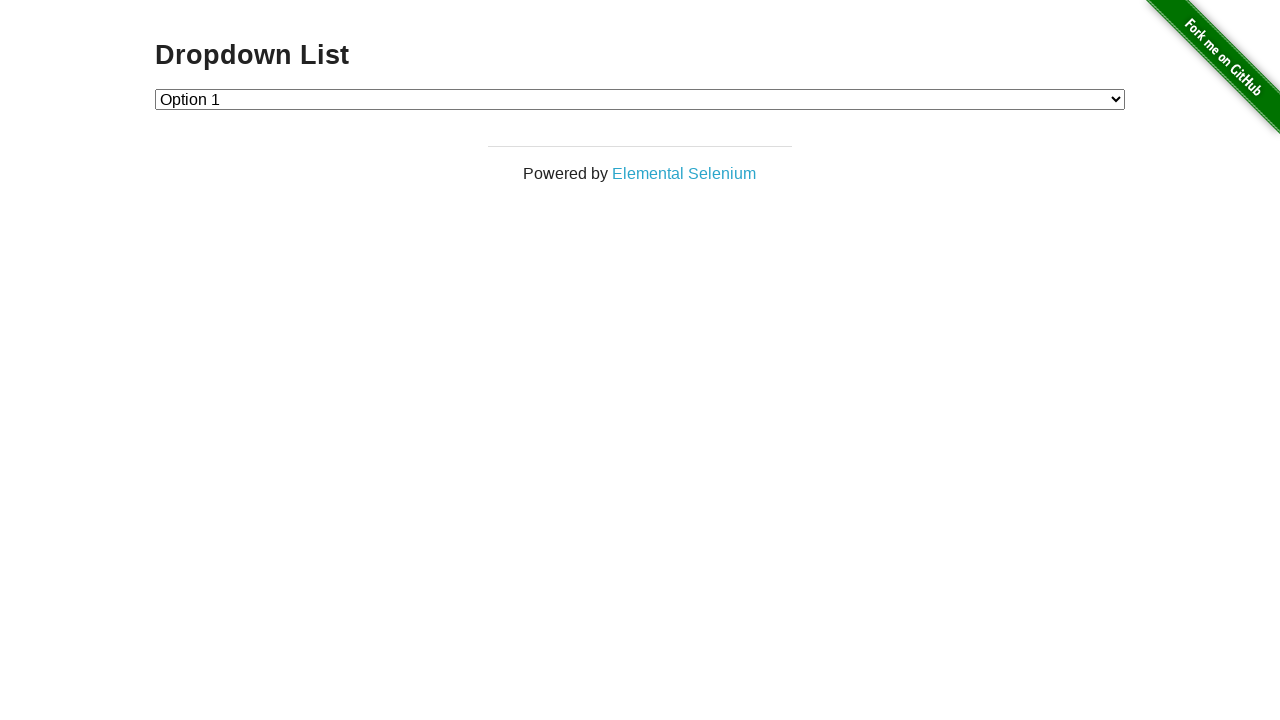

Retrieved the selected dropdown value
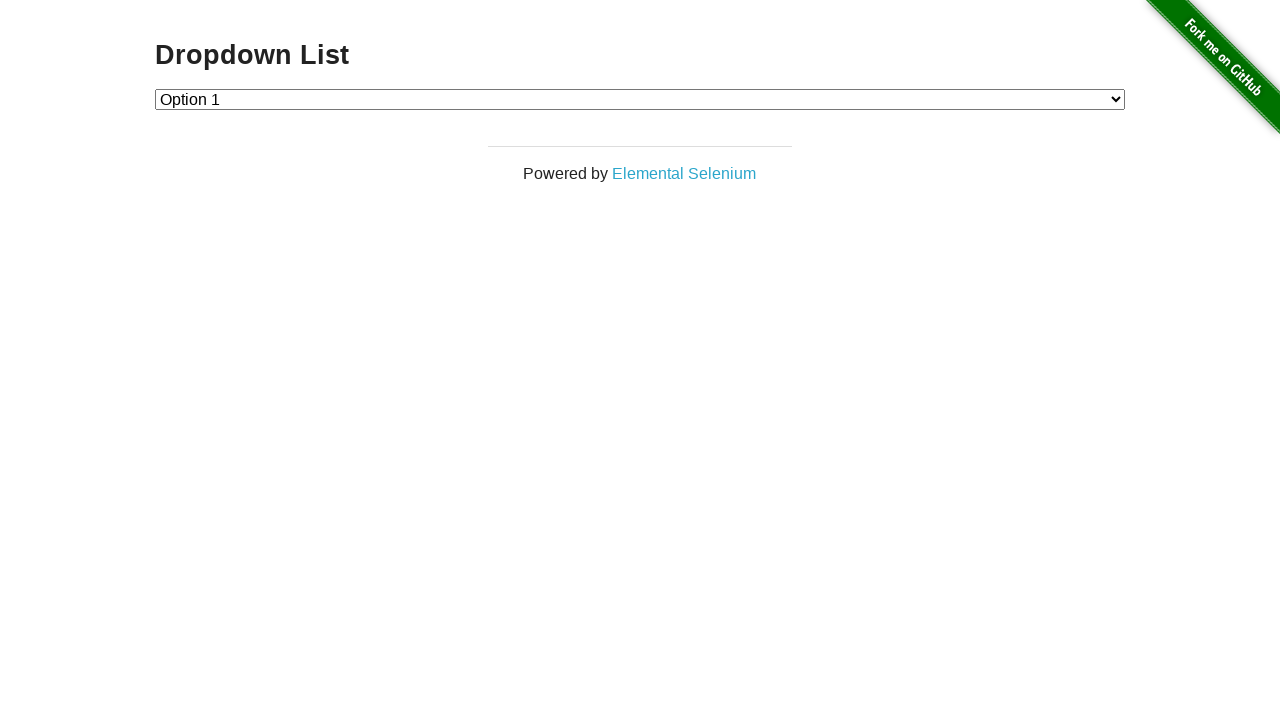

Verified that 'Option 1' (value '1') was successfully selected
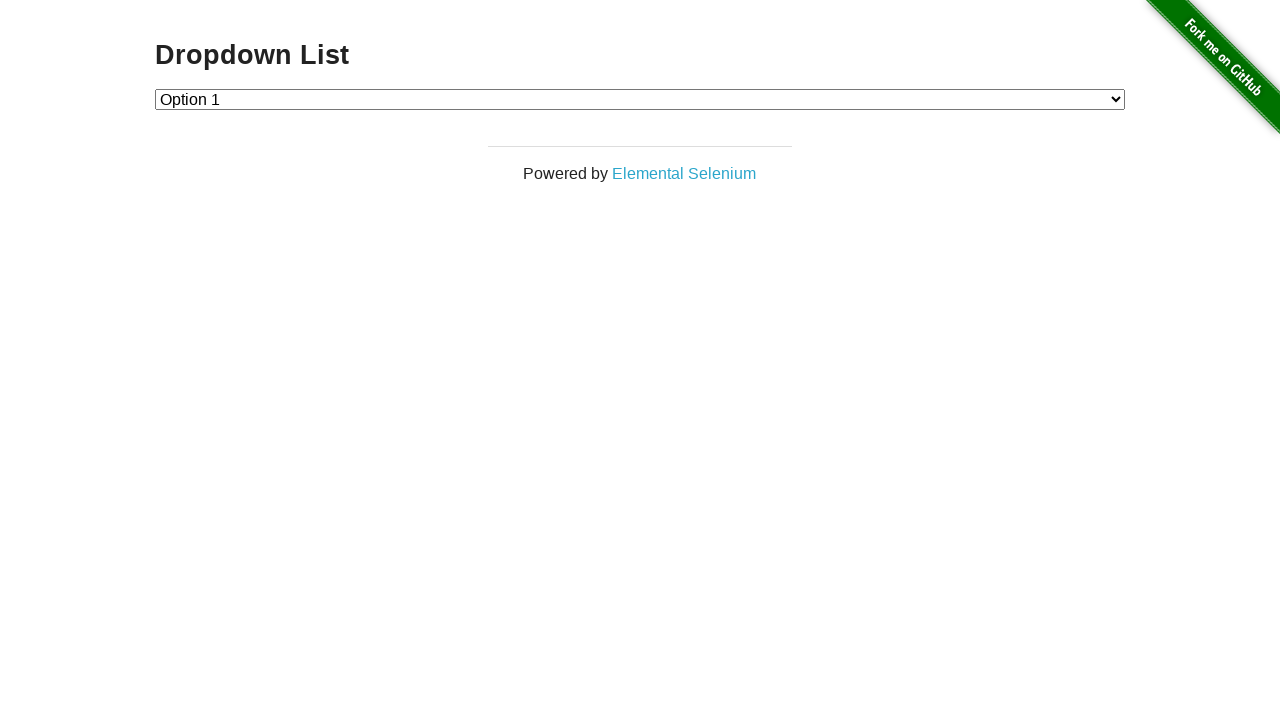

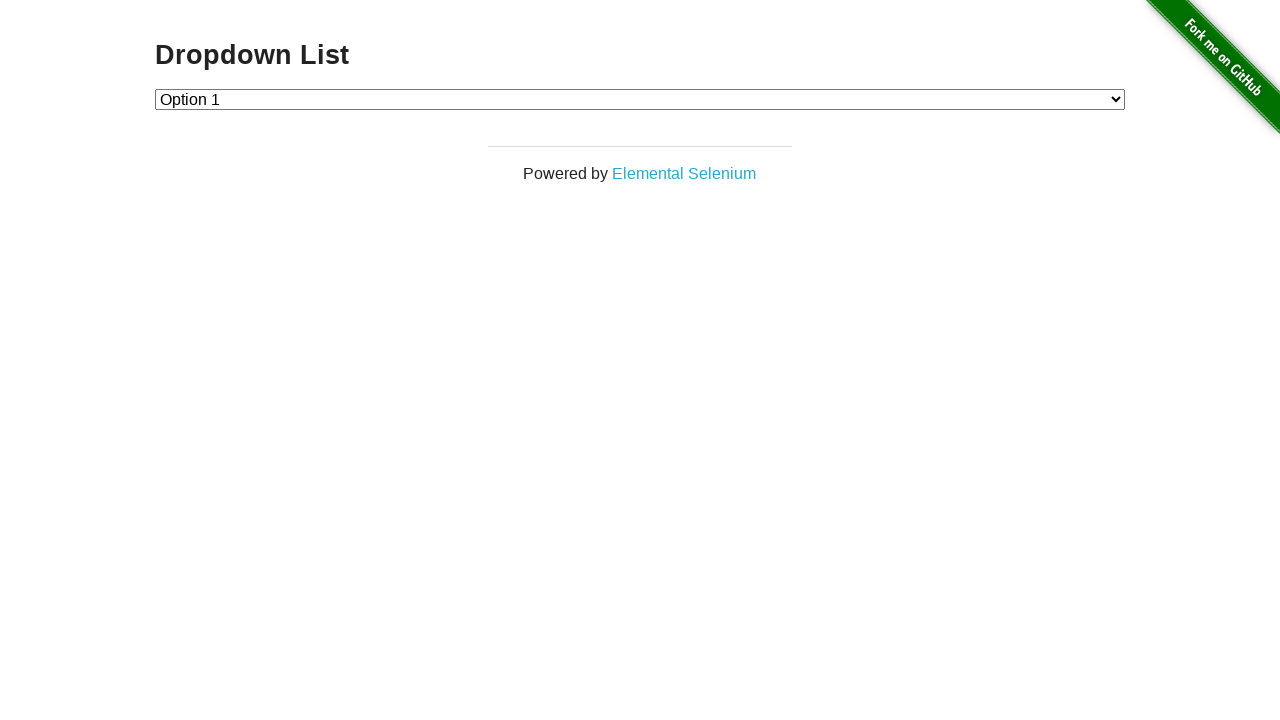